Clicks the second checkbox and verifies it becomes unselected

Starting URL: https://the-internet.herokuapp.com/checkboxes

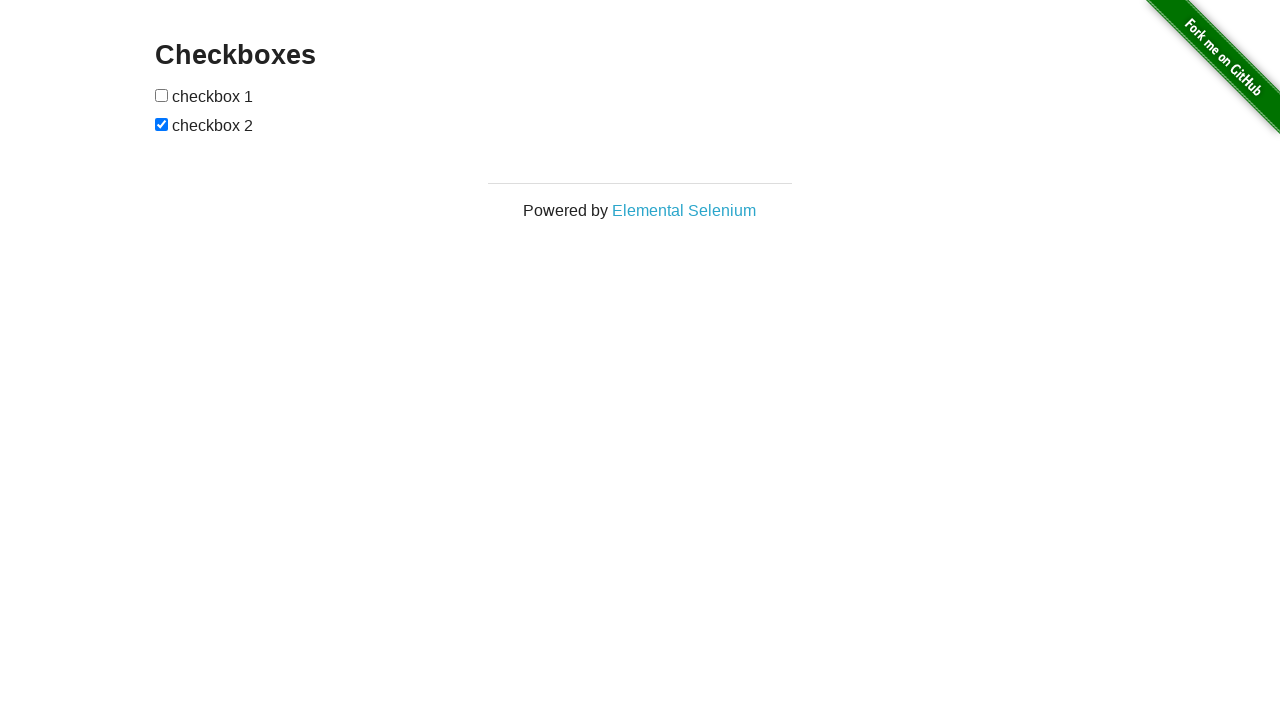

Located the second checkbox element
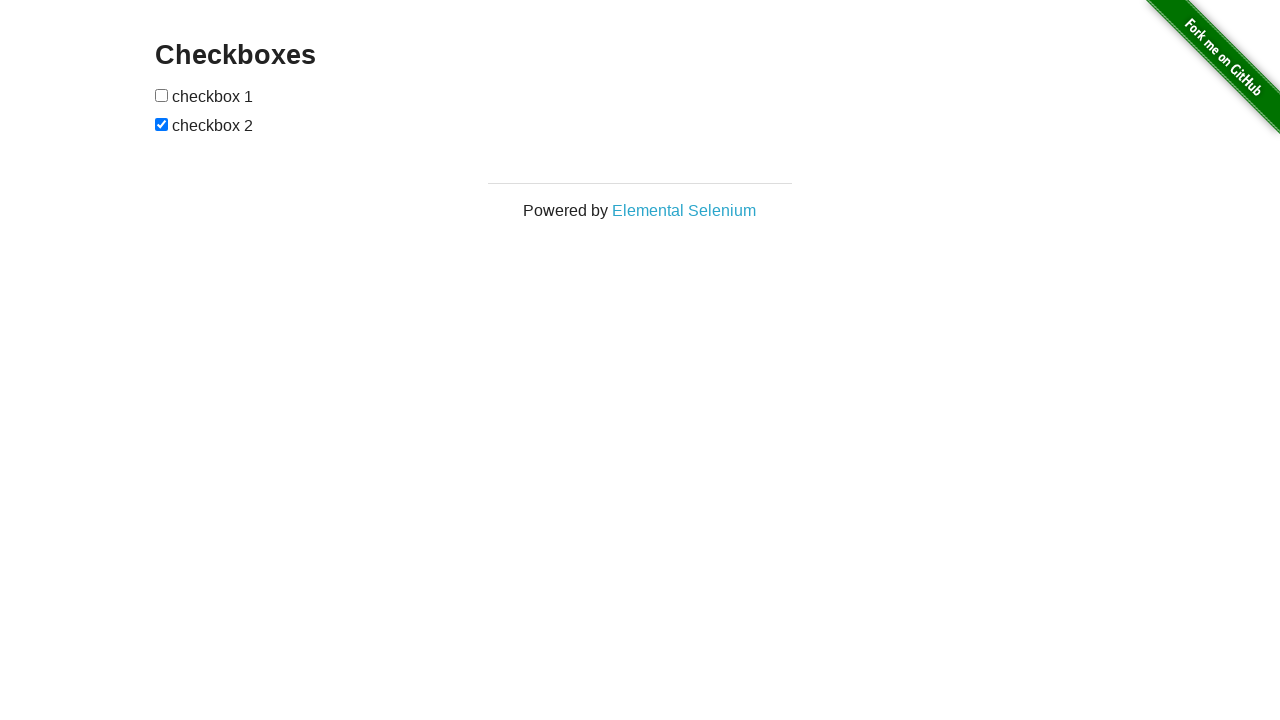

Clicked the second checkbox to uncheck it at (162, 124) on [type='checkbox'] >> nth=1
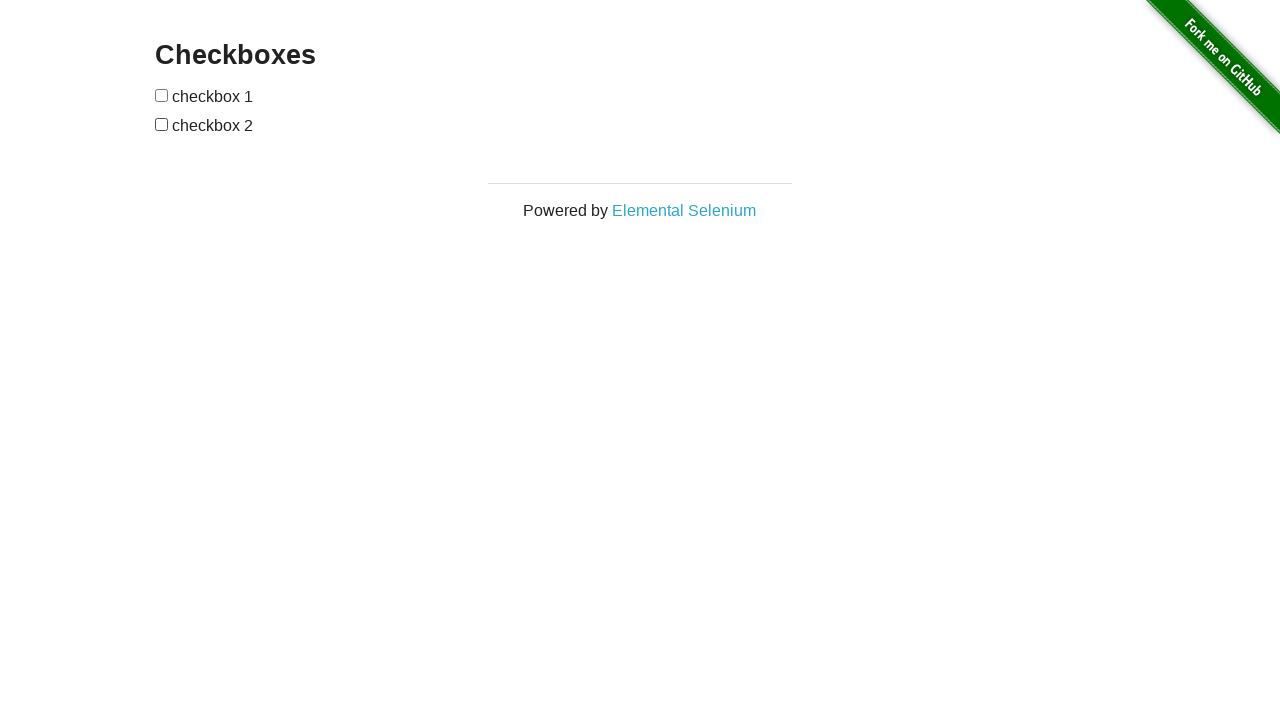

Verified that second checkbox is unselected (assertion passed)
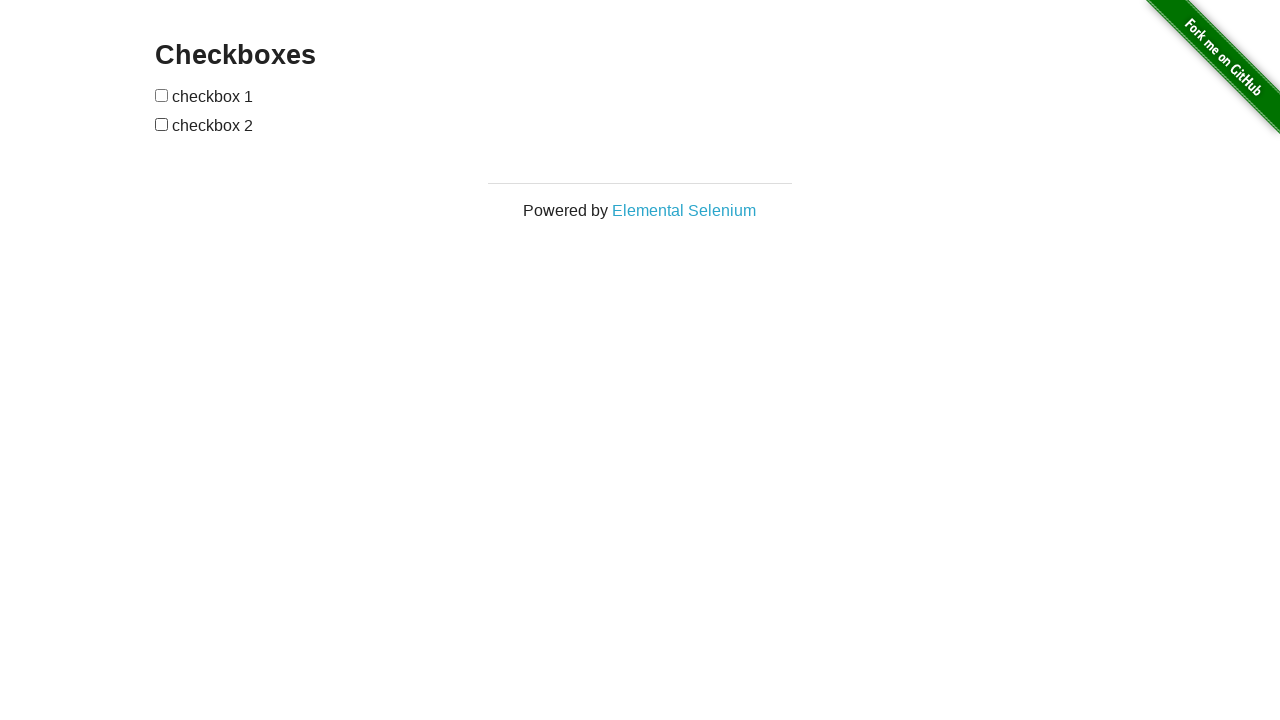

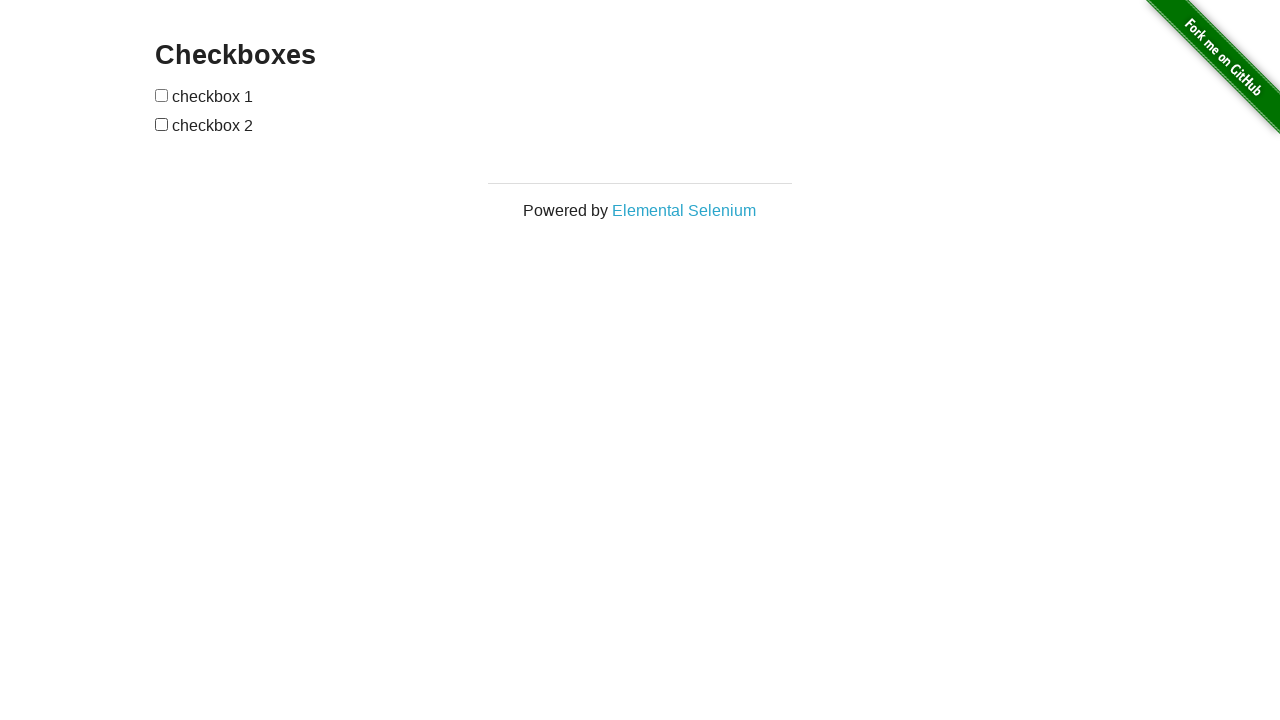